Tests the forgot password link functionality by clicking it and verifying the forgot password page loads

Starting URL: https://login.salesforce.com/

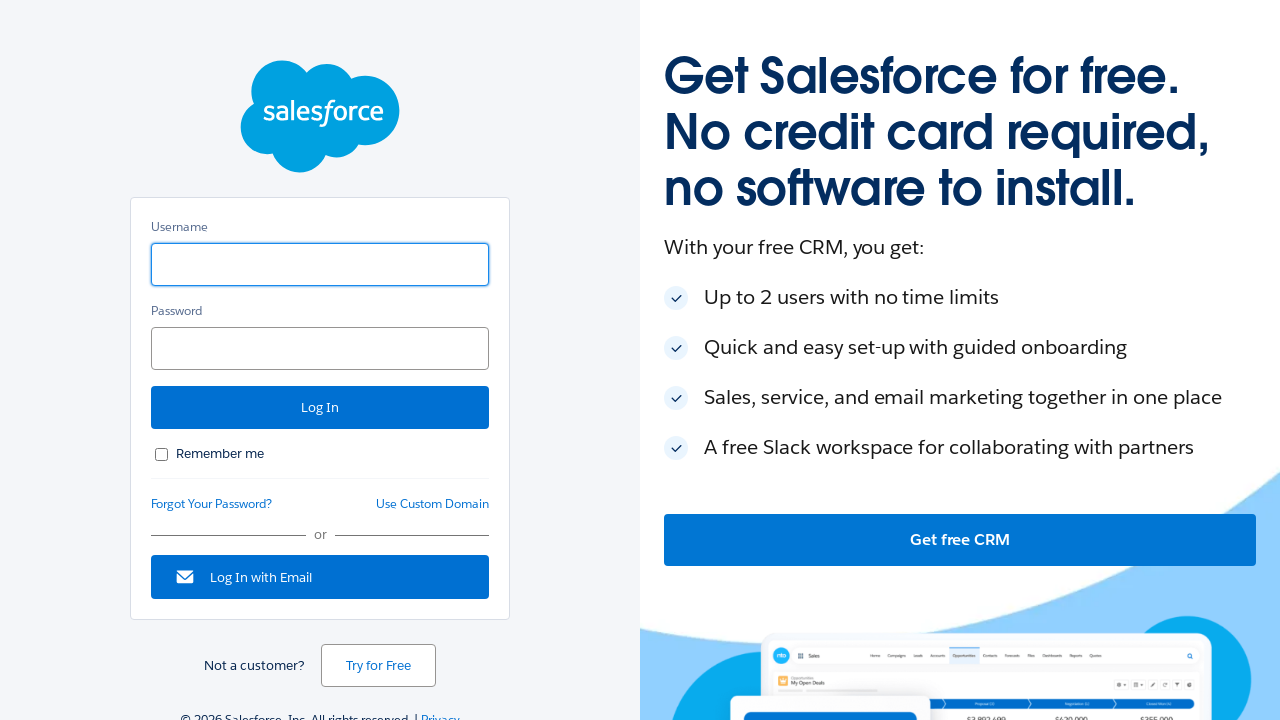

Entered username 'hi@tekarch.com' in the username field on #username
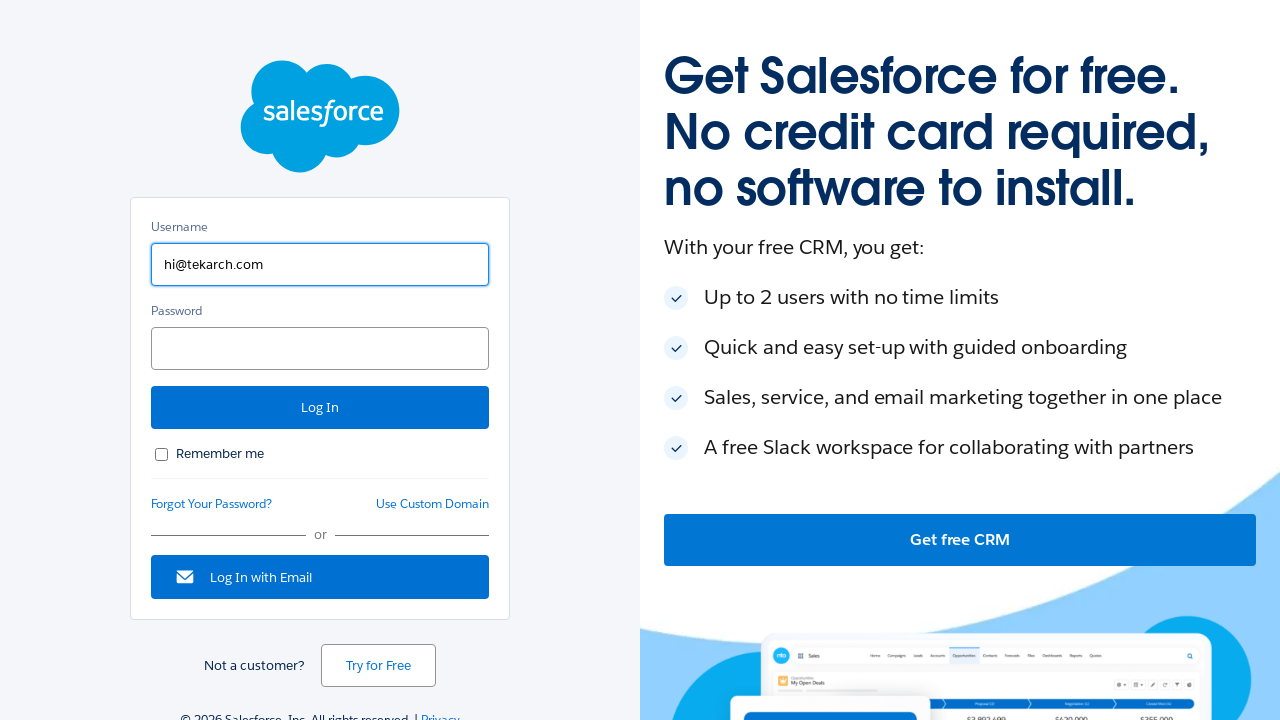

Clicked the forgot password link at (212, 504) on #forgot_password_link
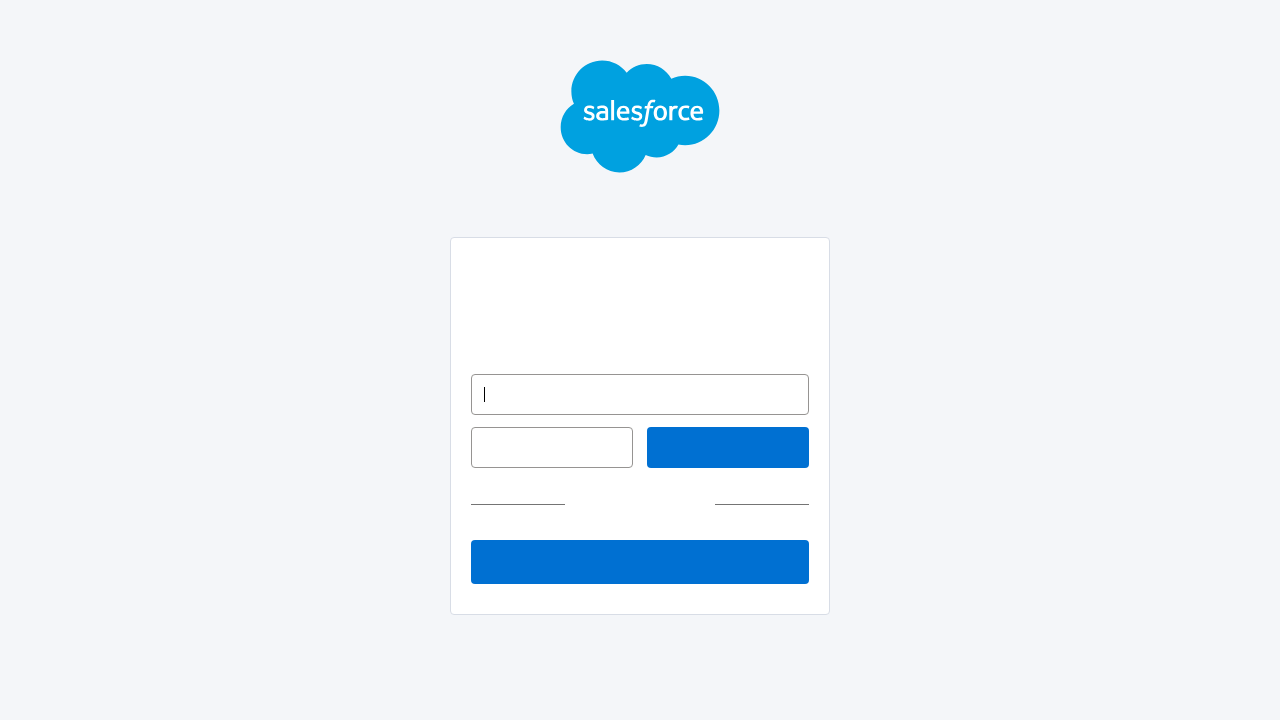

Forgot password page loaded - header element is visible
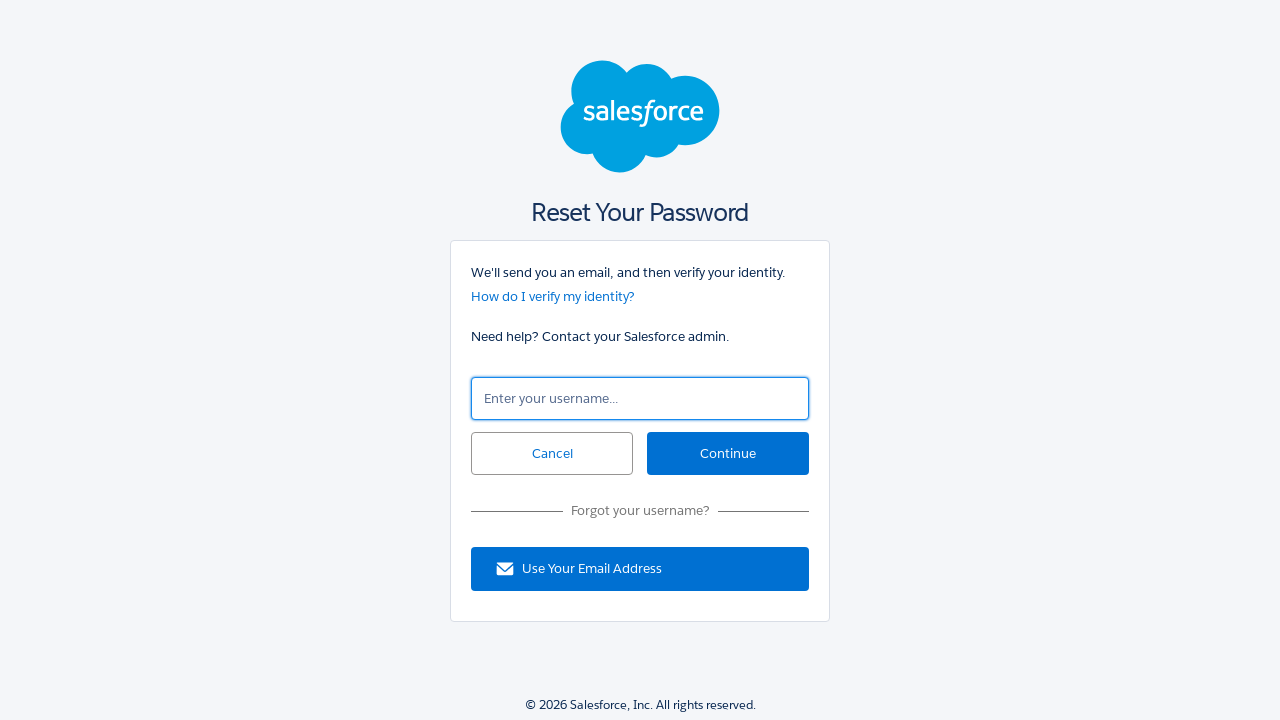

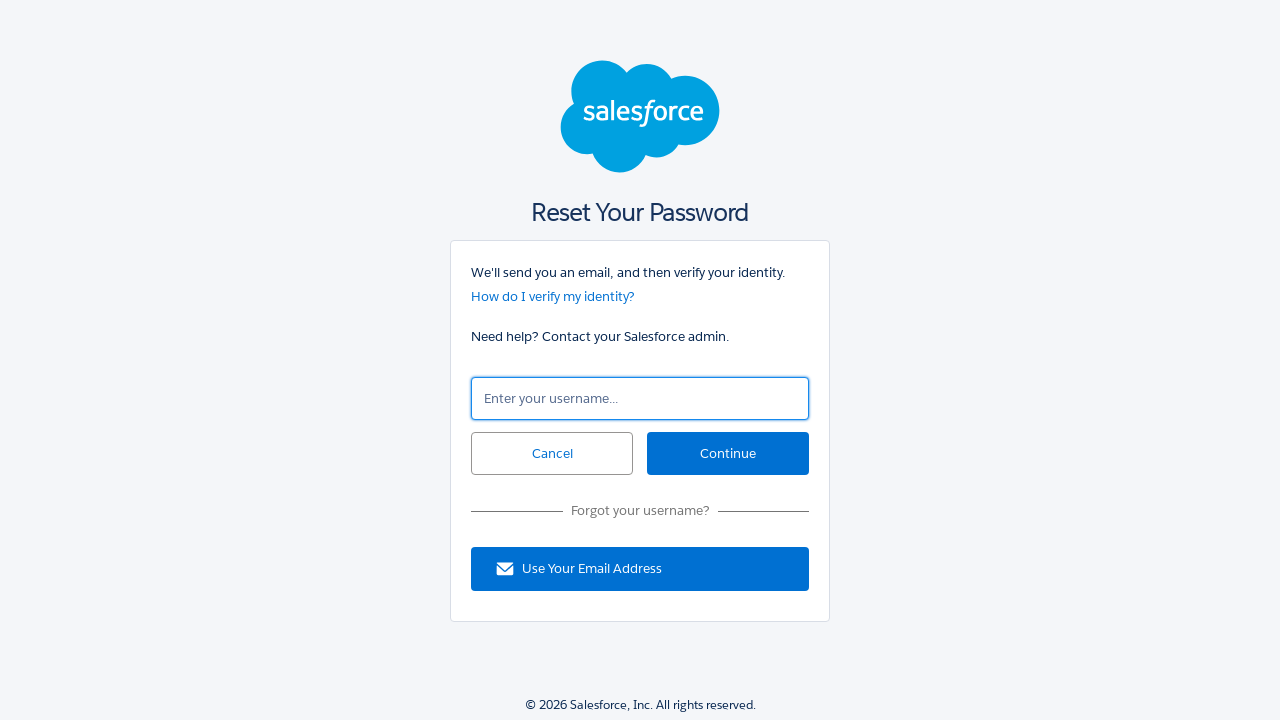